Tests the auto-complete widget by typing color names and selecting from suggestions in both multi and single select fields

Starting URL: https://demoqa.com/auto-complete

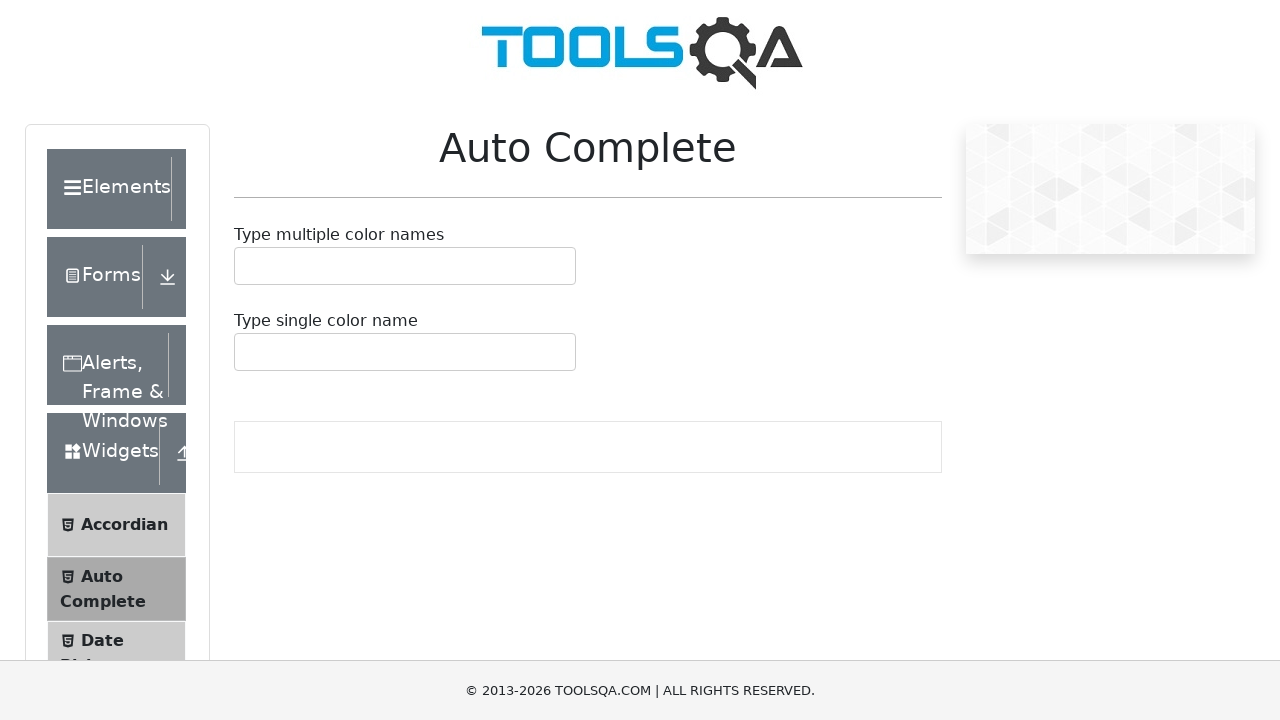

Scrolled down the page by 350px horizontally and 250px vertically
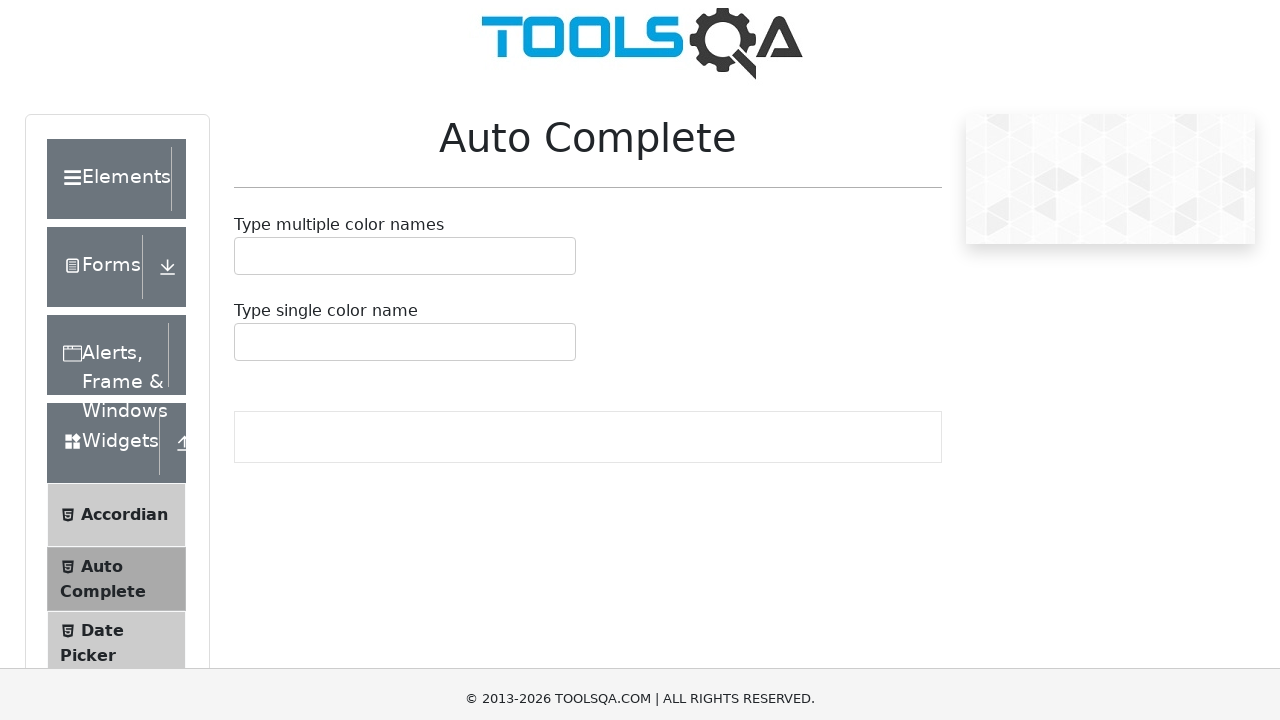

Clicked on multi-select auto-complete input field at (247, 16) on #autoCompleteMultipleInput
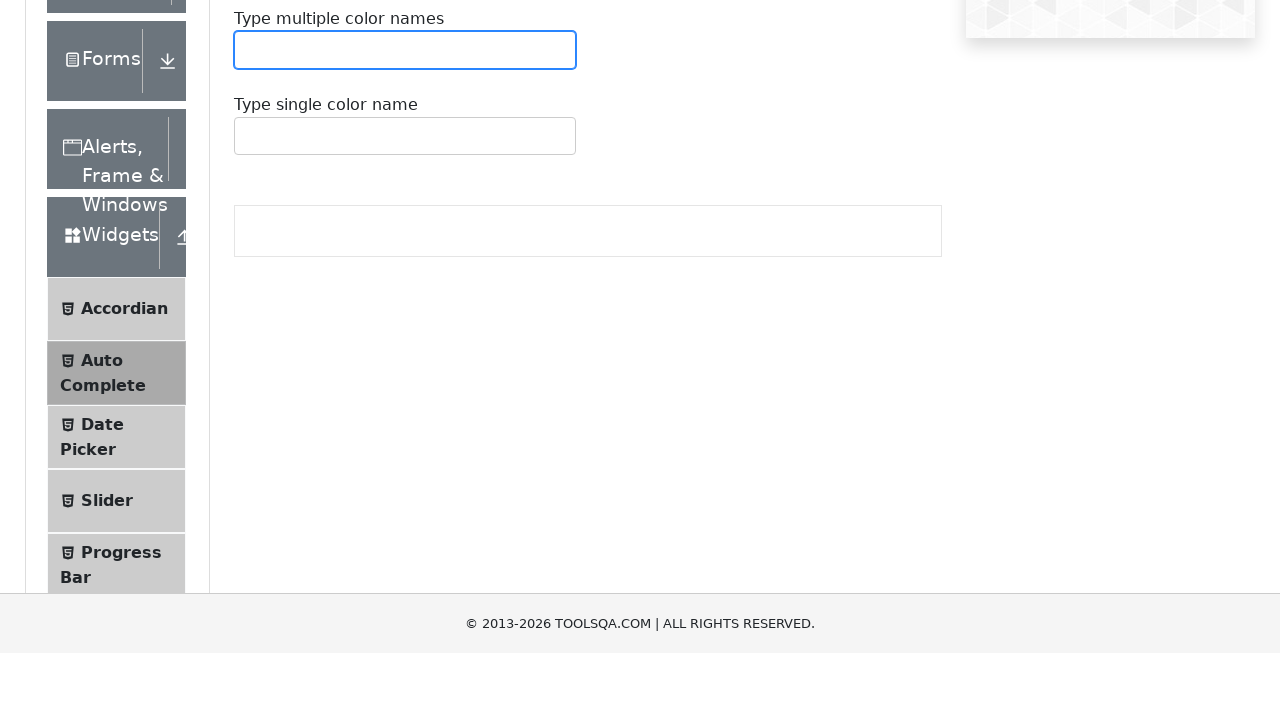

Typed 'red' into multi-select field
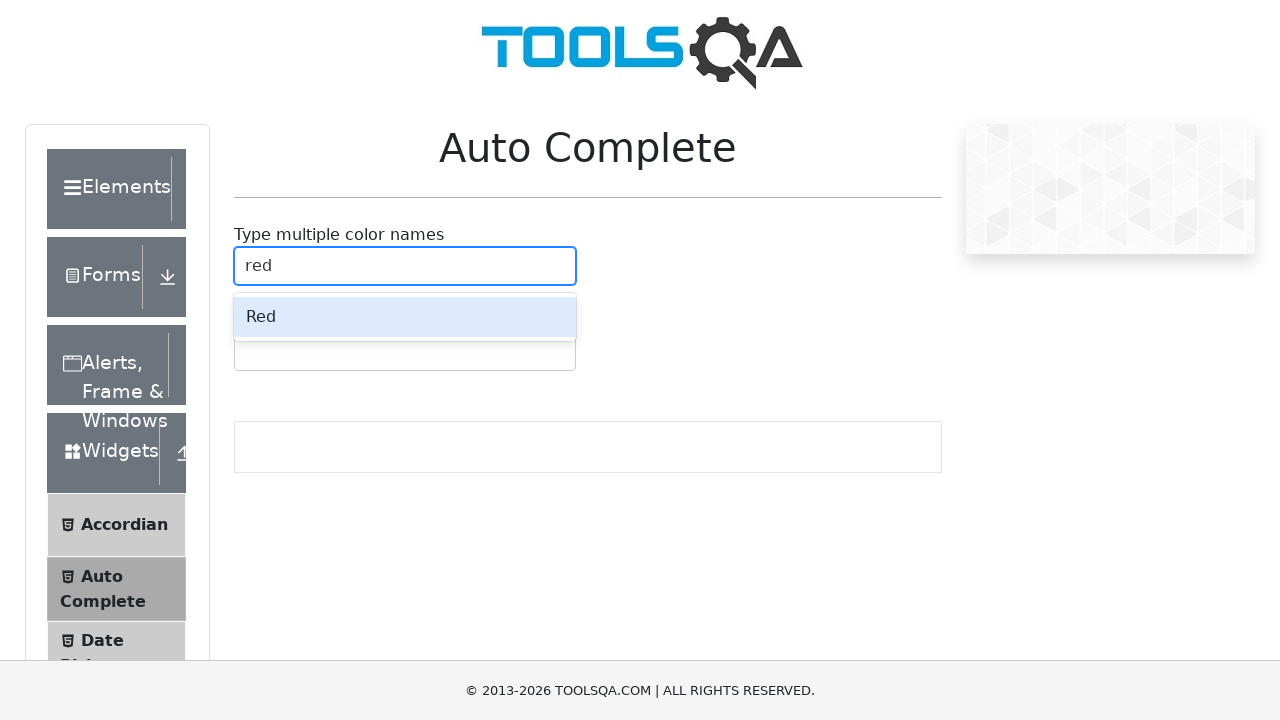

Waited 1000ms for suggestions to appear
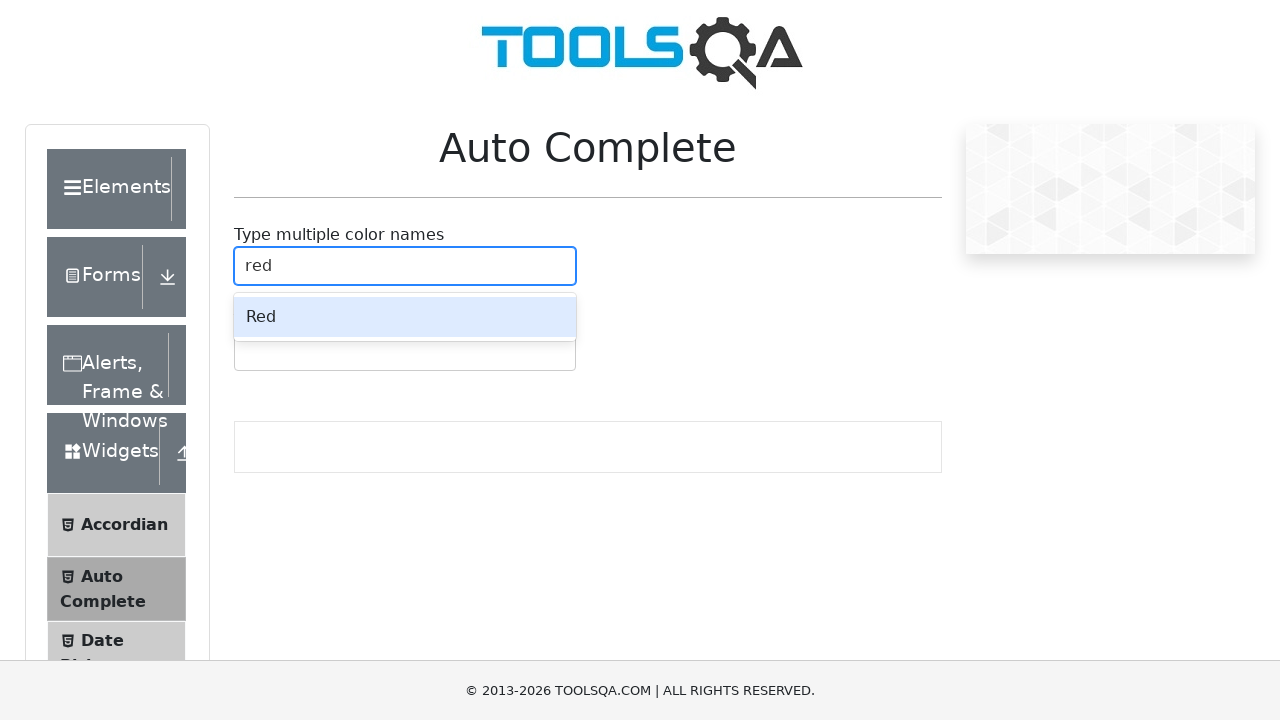

Pressed Enter to select 'Red' from suggestions
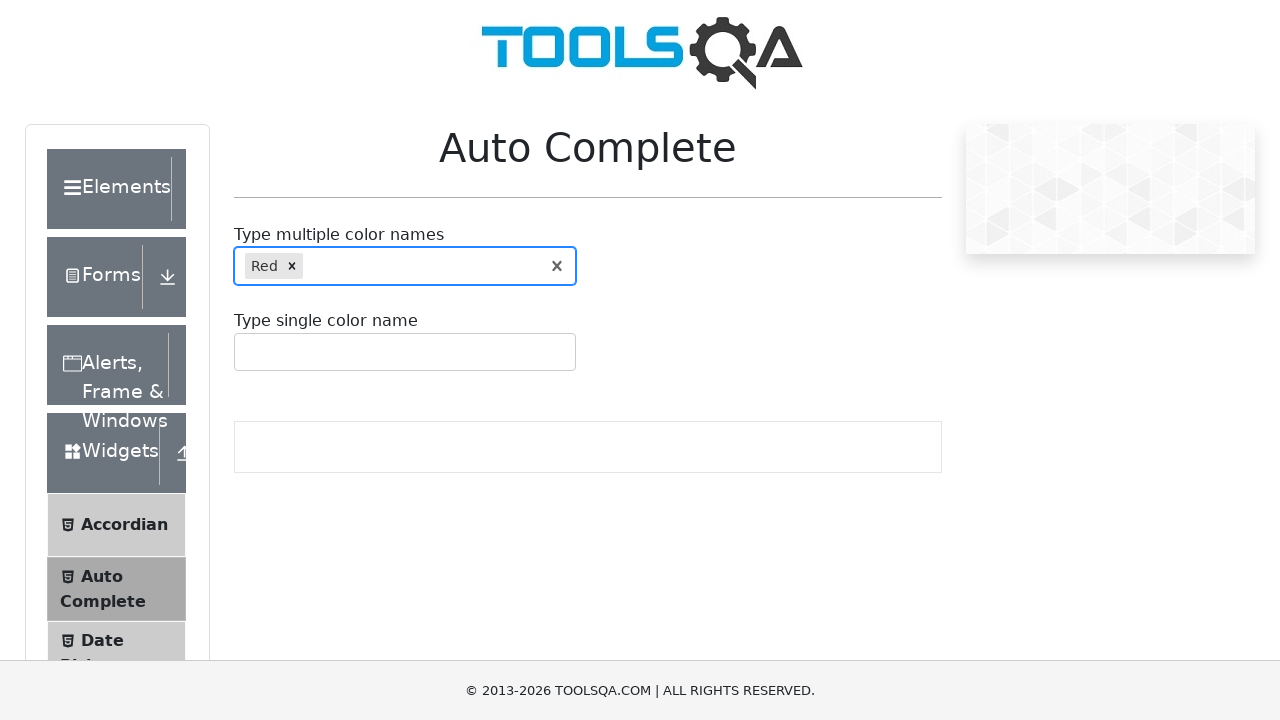

Typed 'yel' into multi-select field
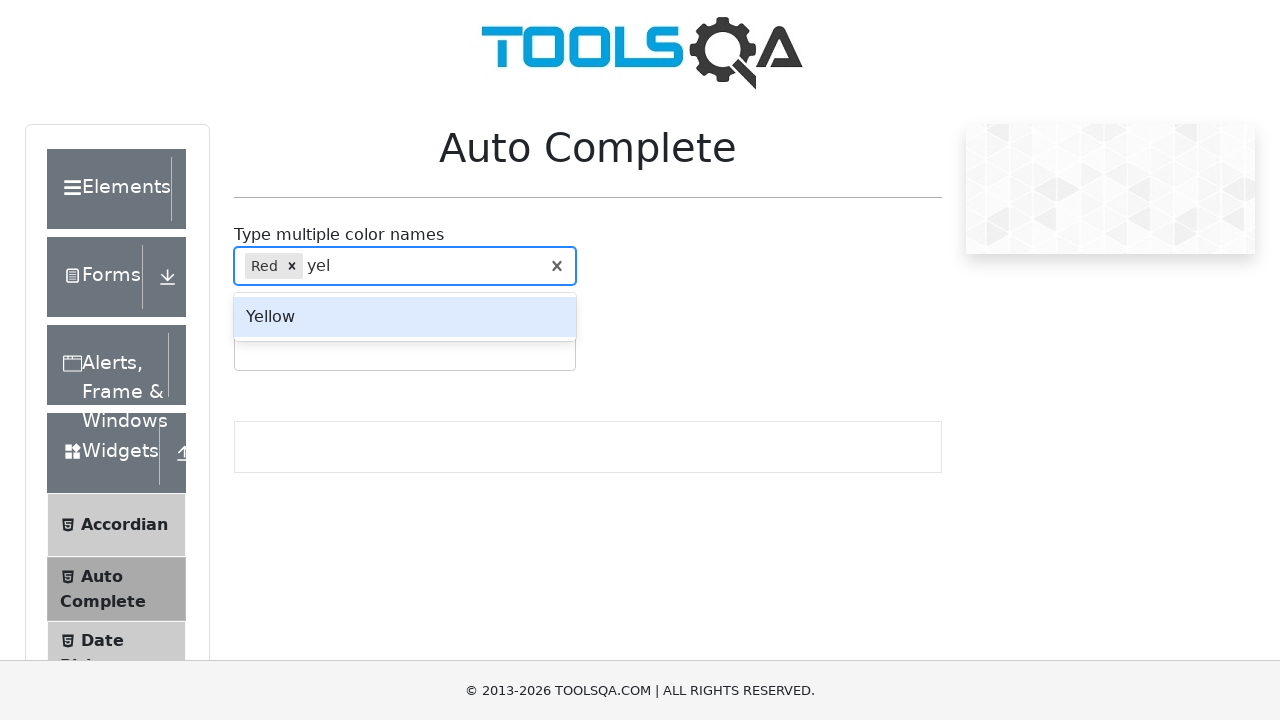

Waited 1000ms for suggestions to appear
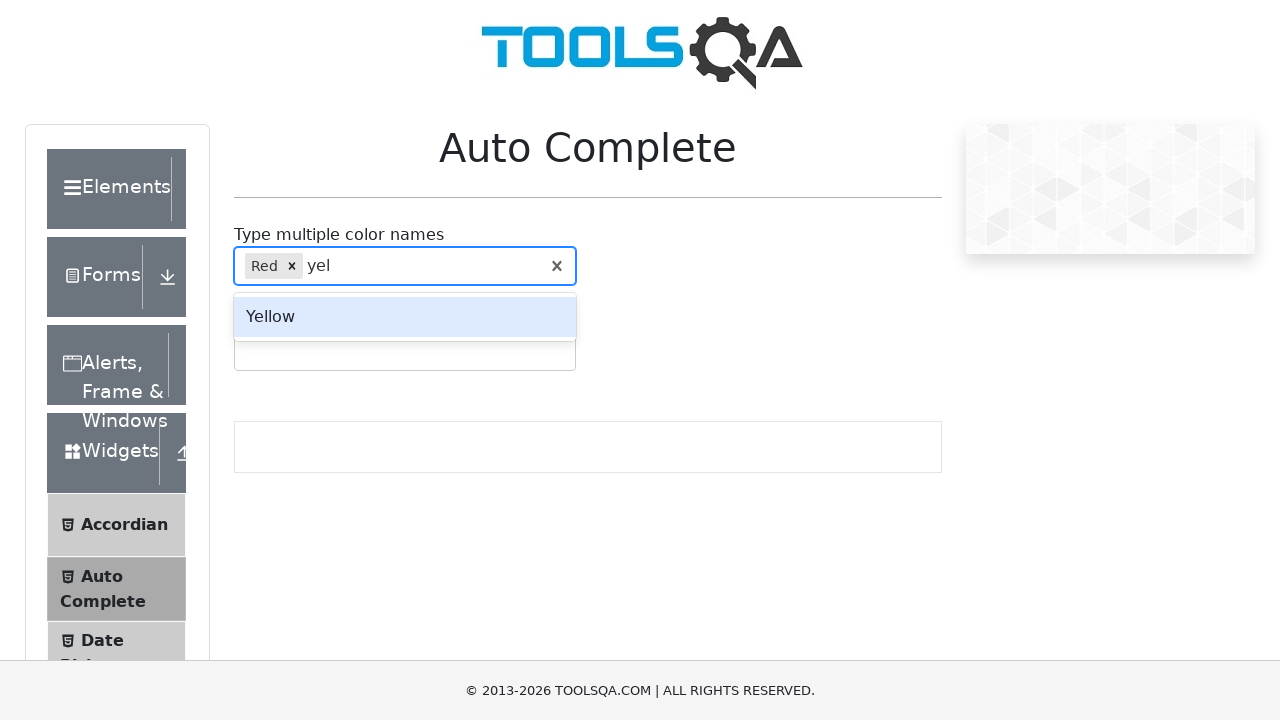

Pressed Enter to select 'Yellow' from suggestions
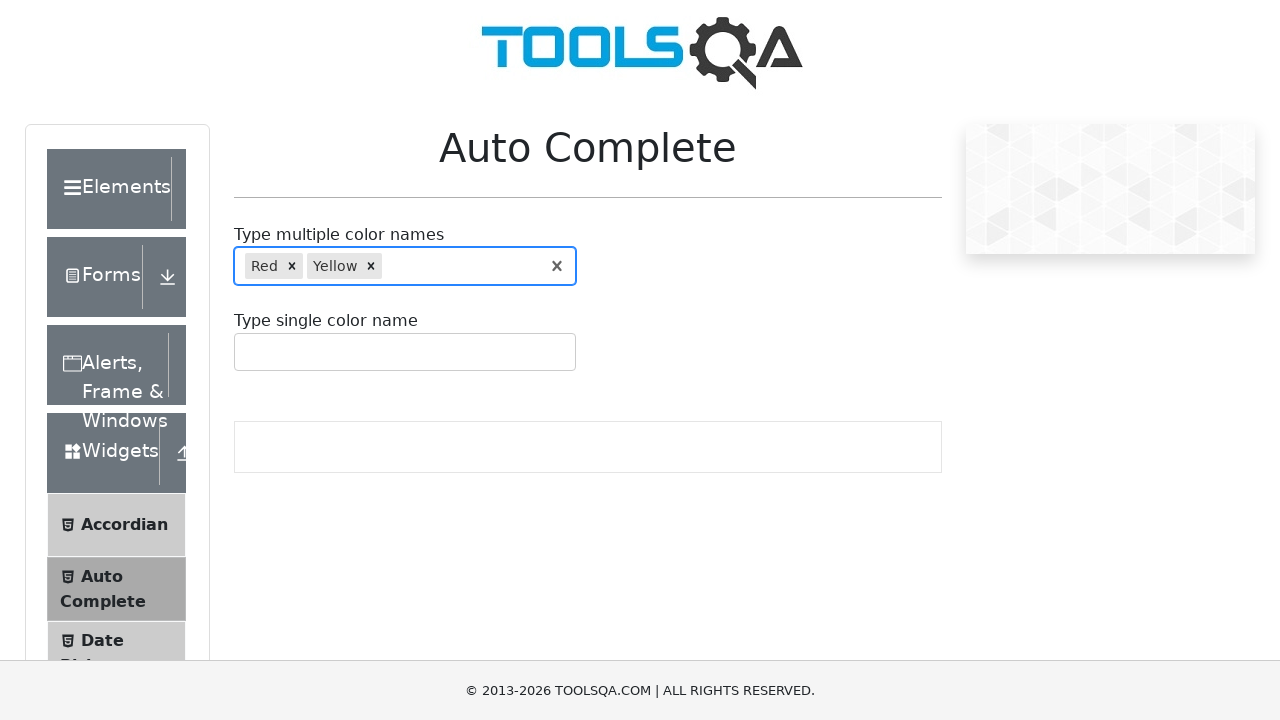

Typed 'gre' into multi-select field
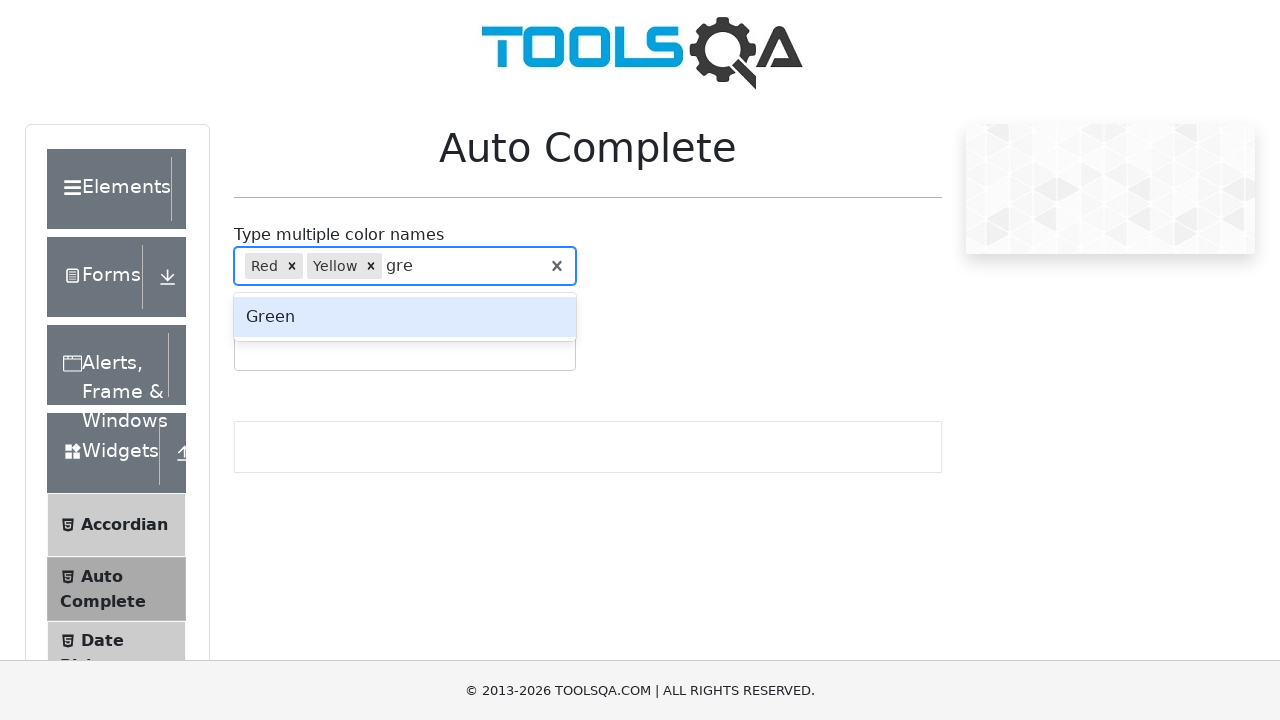

Waited 1000ms for suggestions to appear
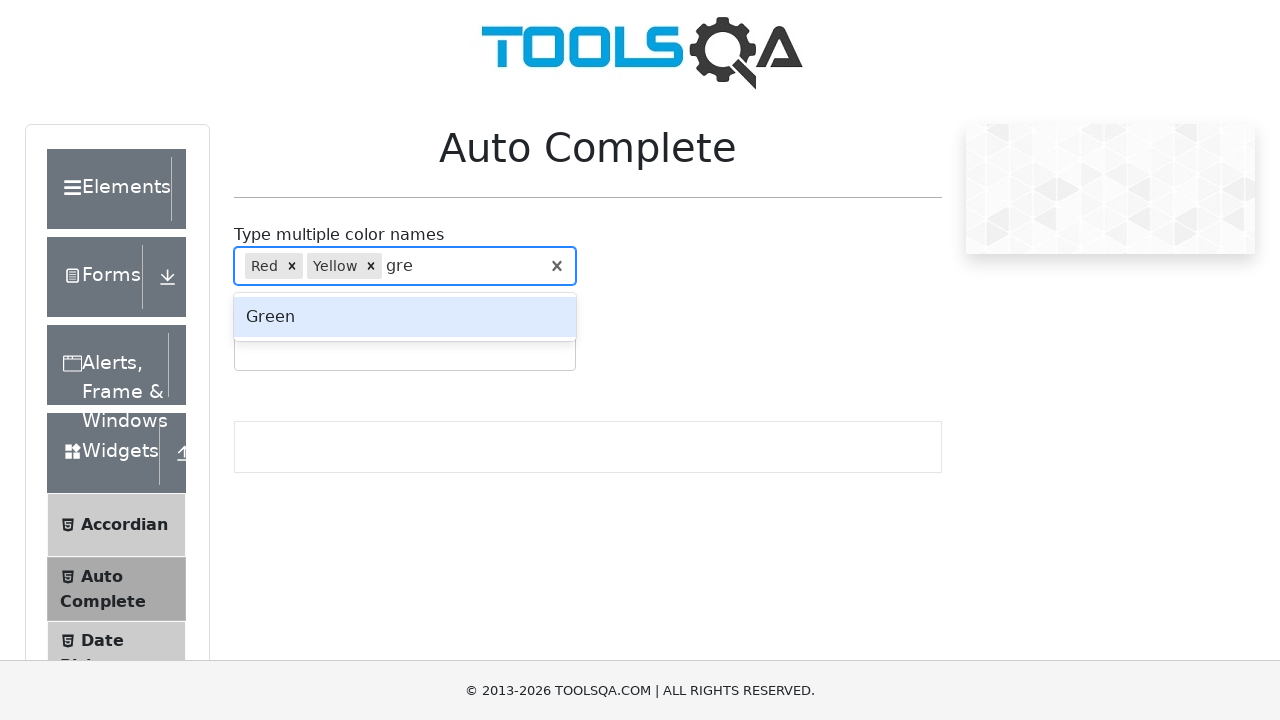

Pressed Enter to select 'Green' from suggestions
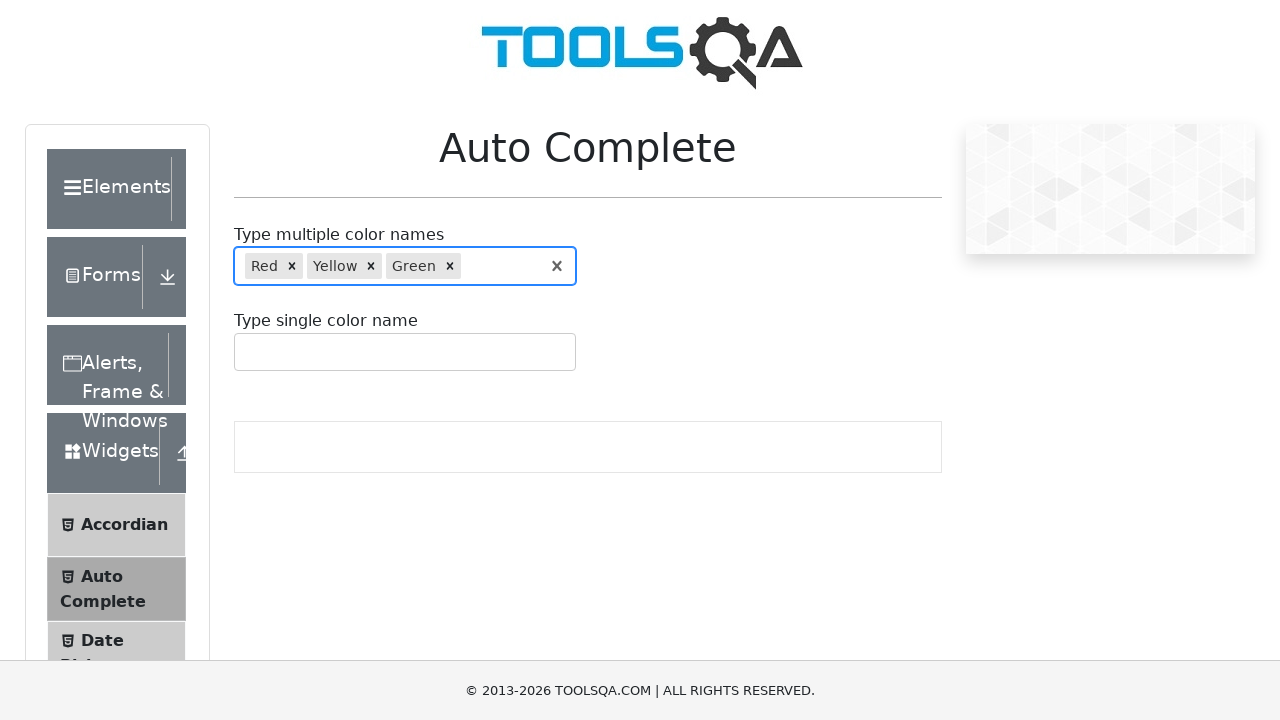

Clicked on single-select auto-complete input field at (247, 352) on #autoCompleteSingleInput
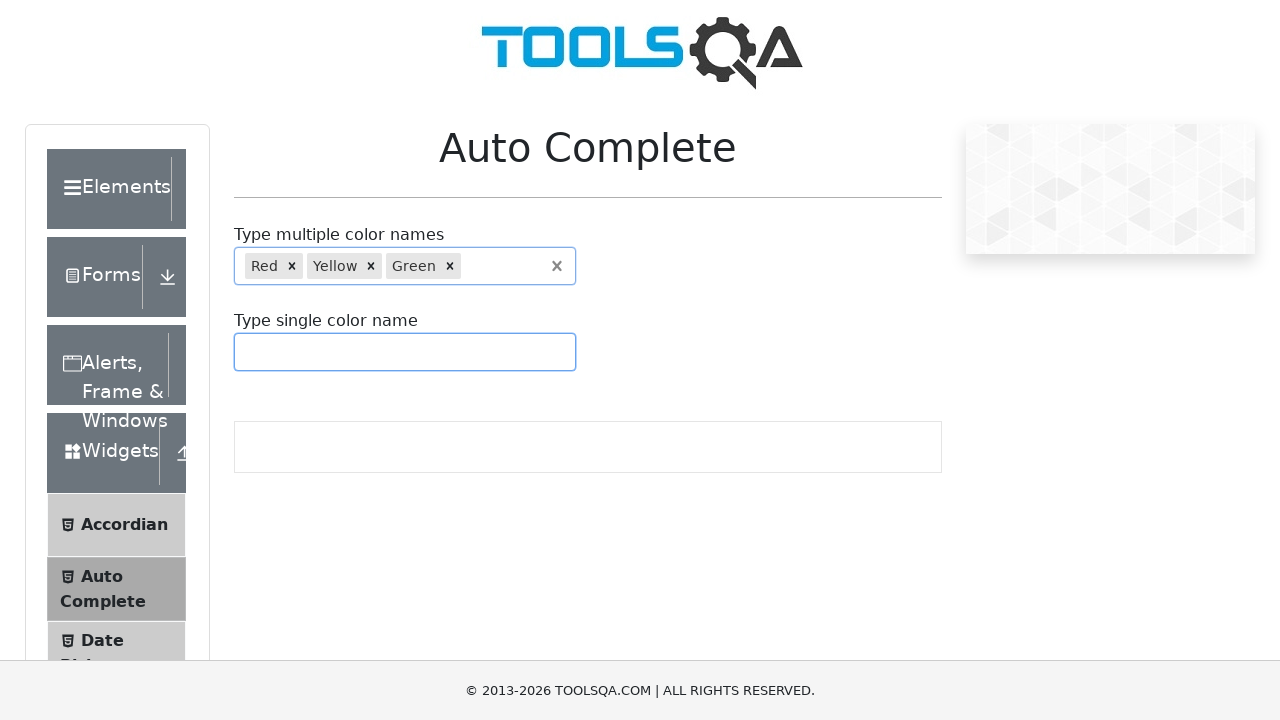

Typed 'bla' into single-select field
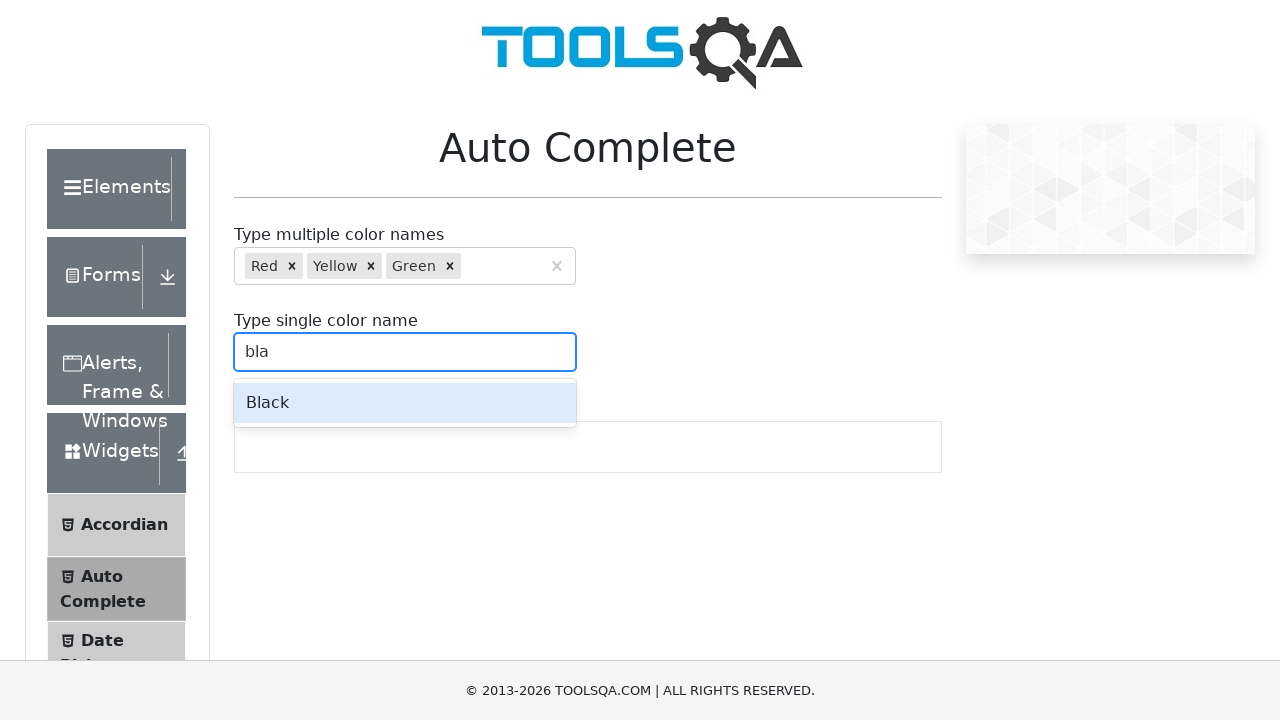

Waited 1000ms for suggestions to appear
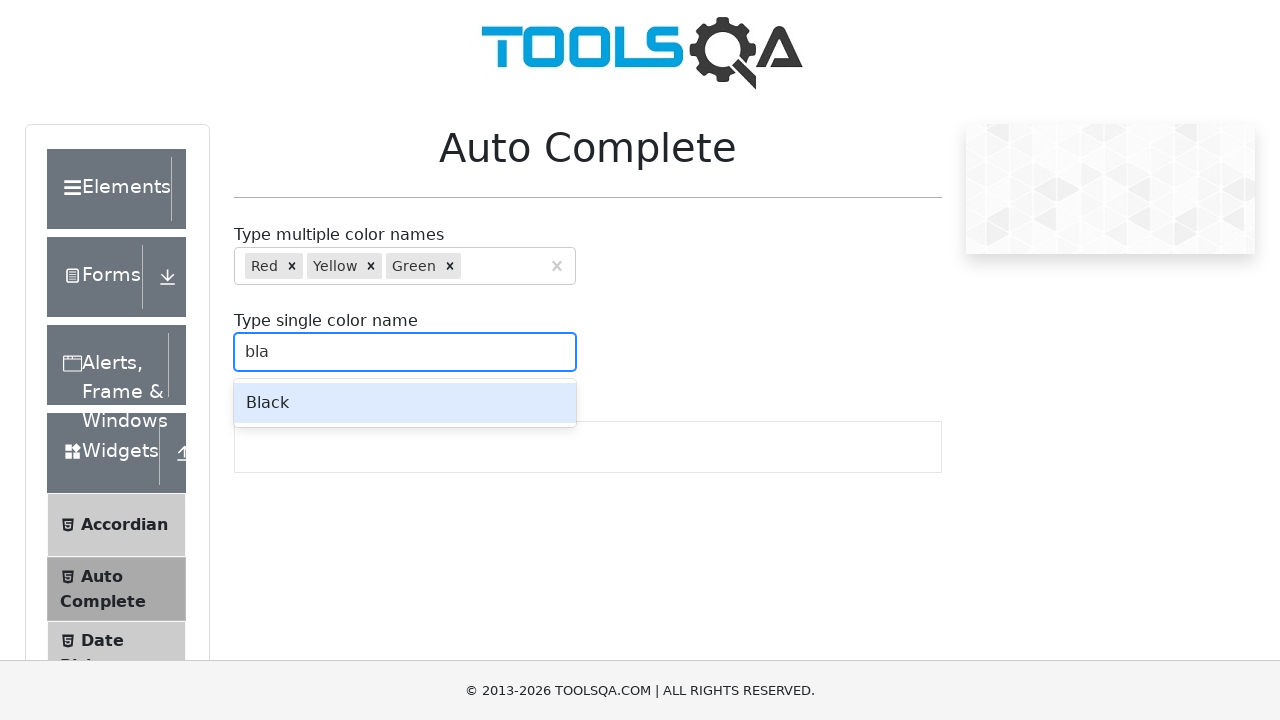

Pressed Enter to select 'Black' from suggestions
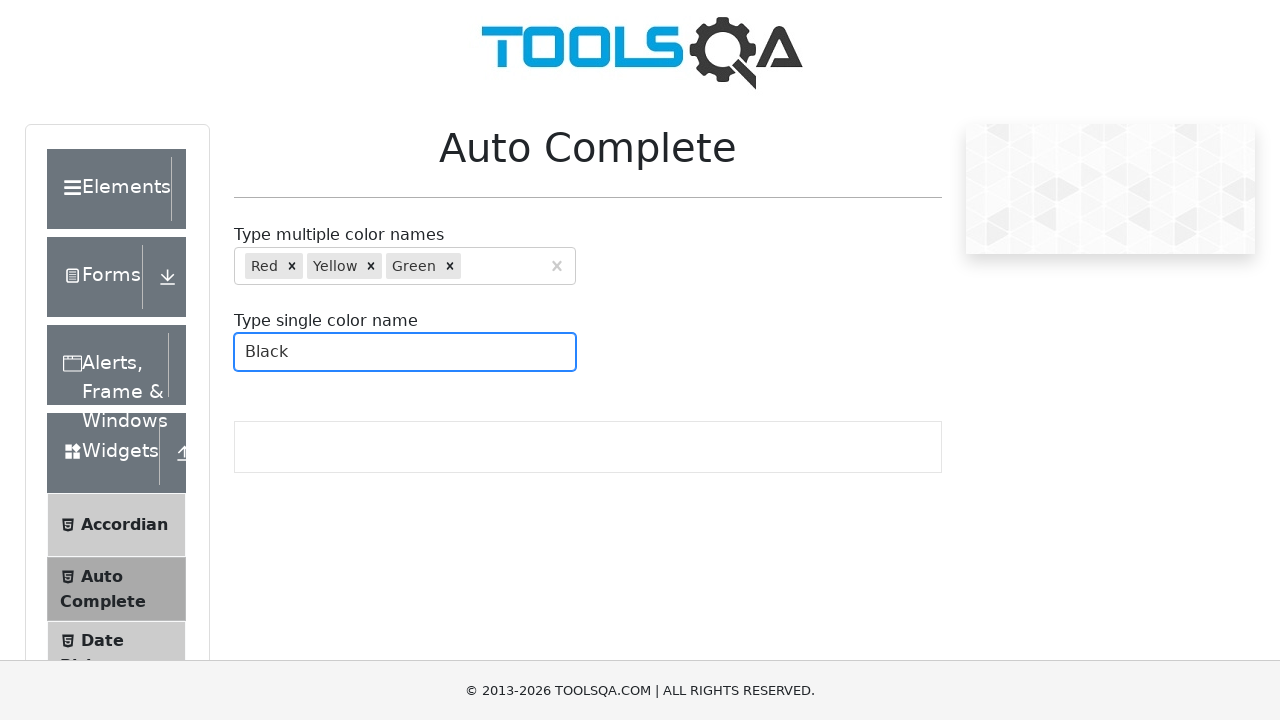

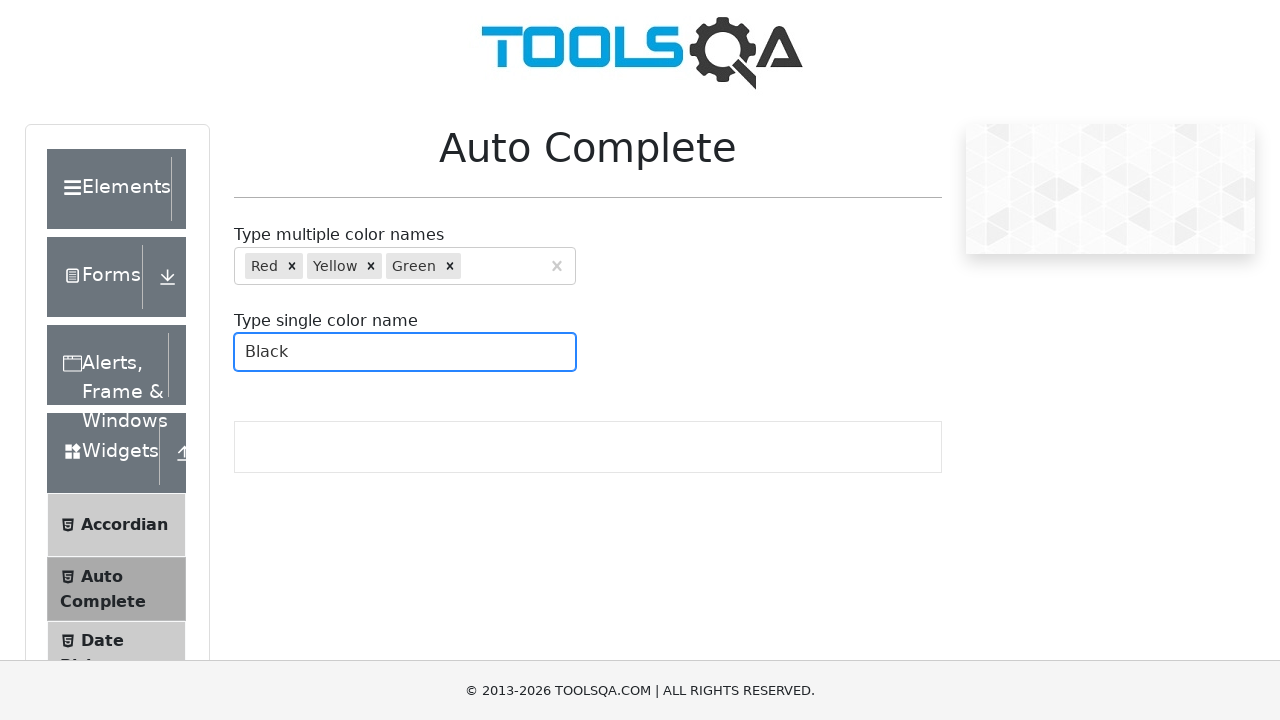